Tests adding a new person by clicking the Add person button, filling in name and job fields, and verifying the record count increases

Starting URL: https://acctabootcamp.github.io/site/tasks/list_of_people_with_jobs.html

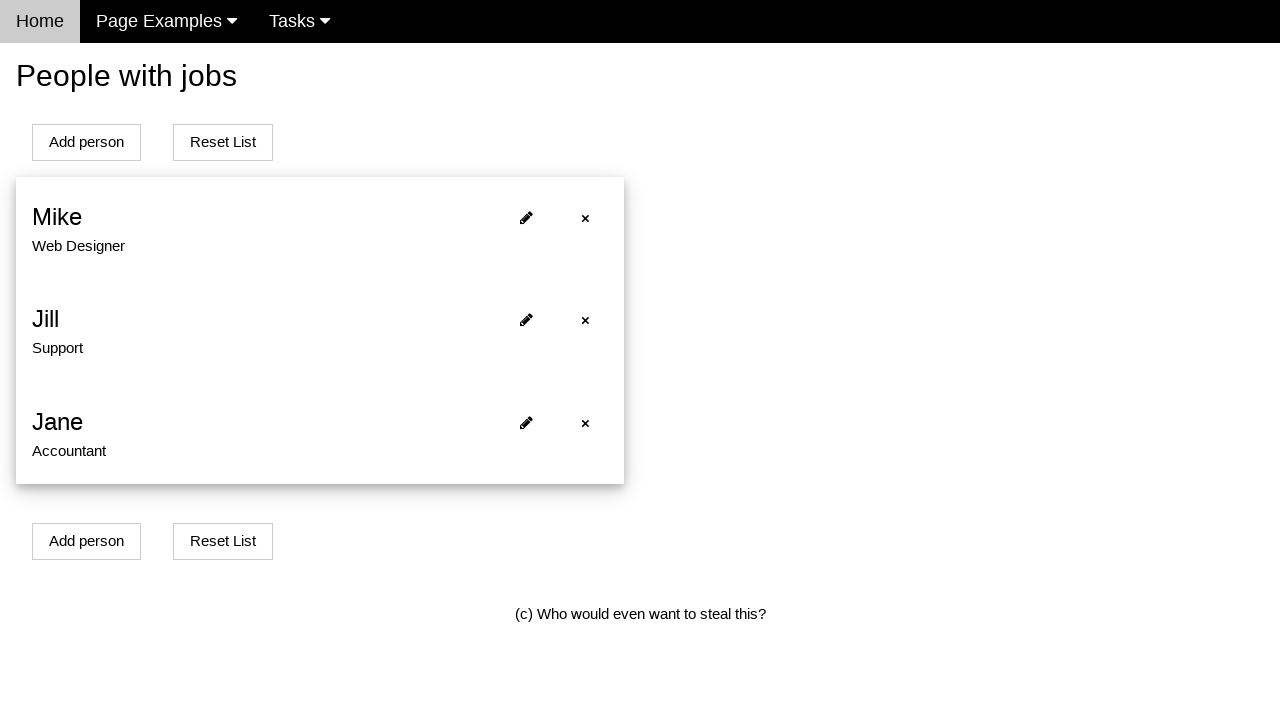

Counted initial records on the people list page
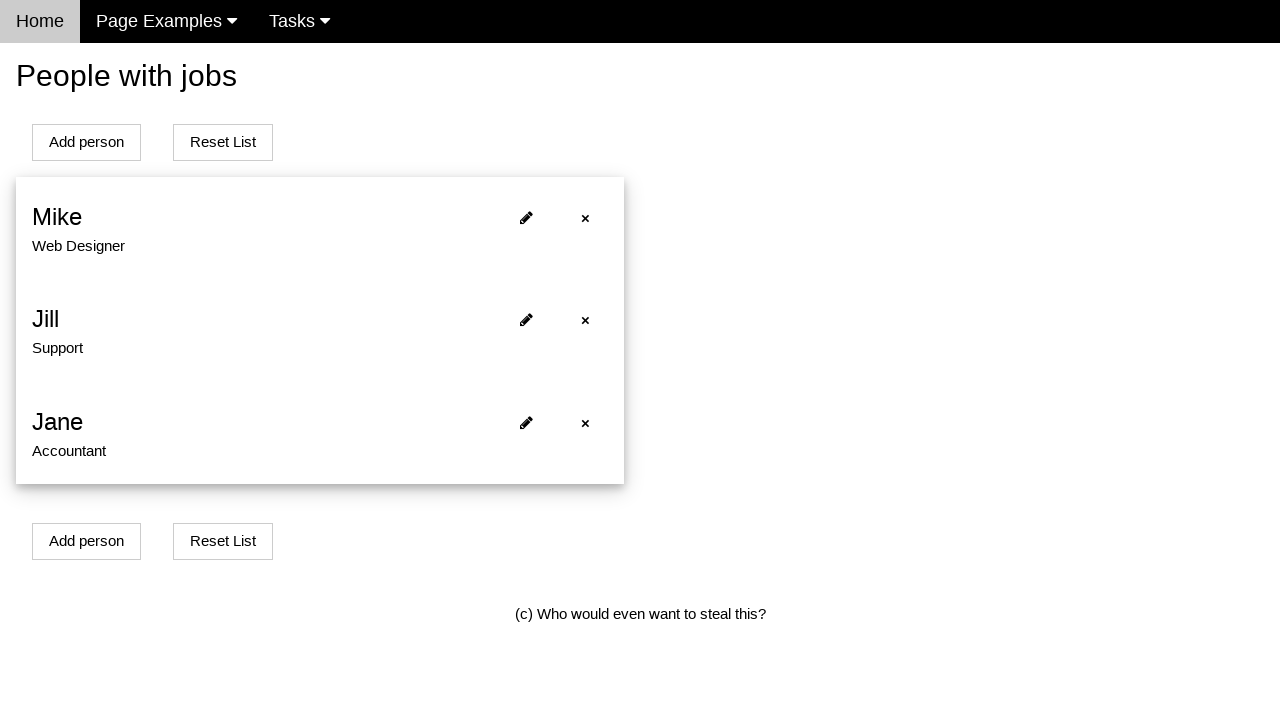

Clicked the 'Add person' button at (86, 142) on xpath=//button[normalize-space(text())='Add person']
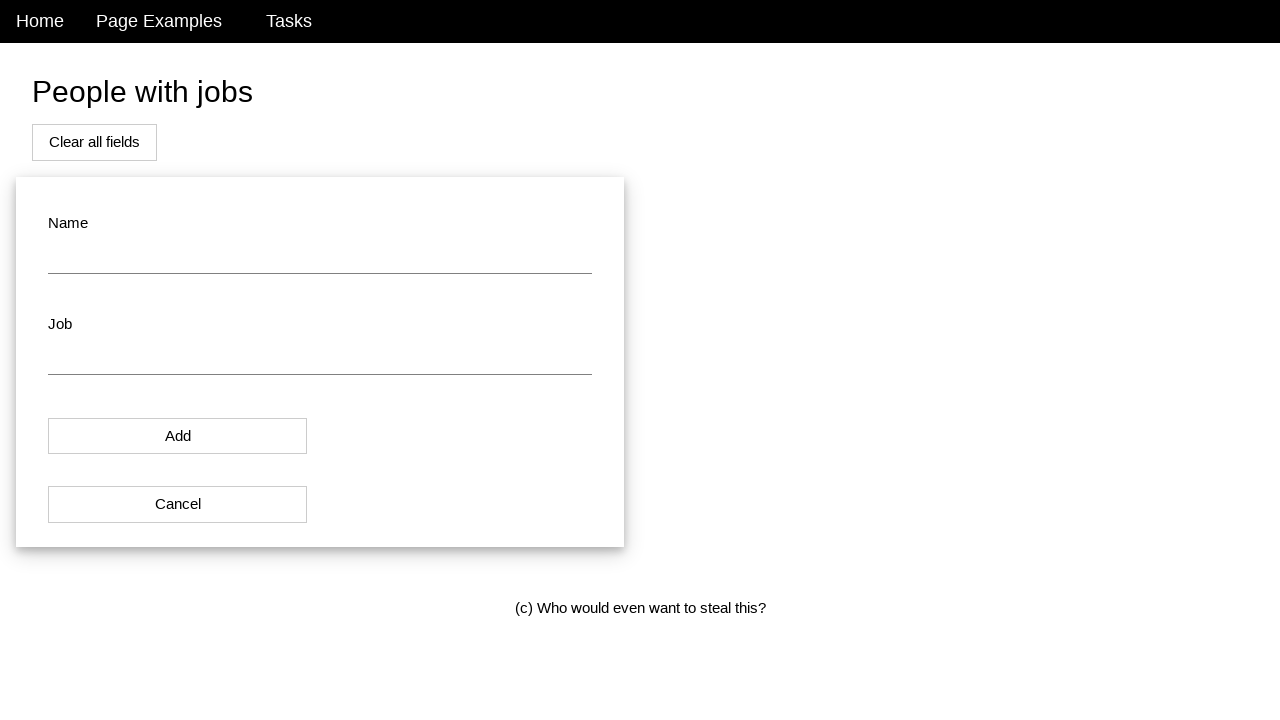

Navigated to the 'Add new person' form page
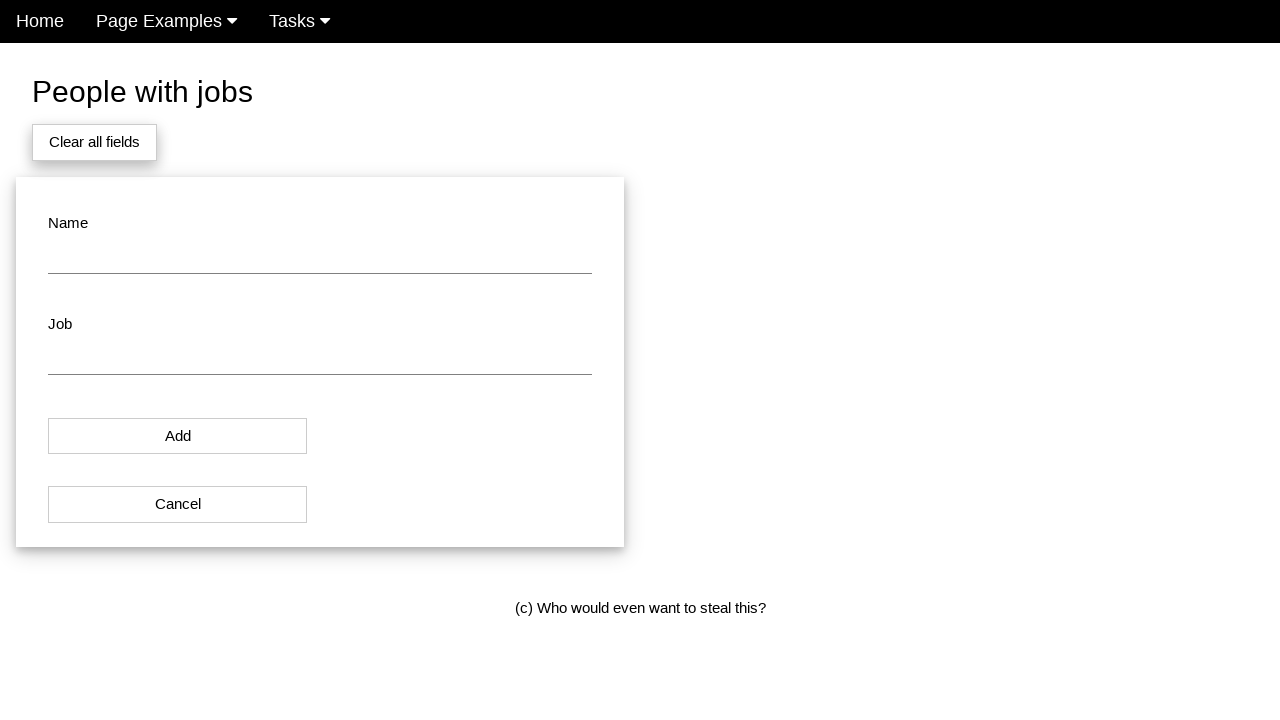

Filled in the name field with 'John Smith' on #name
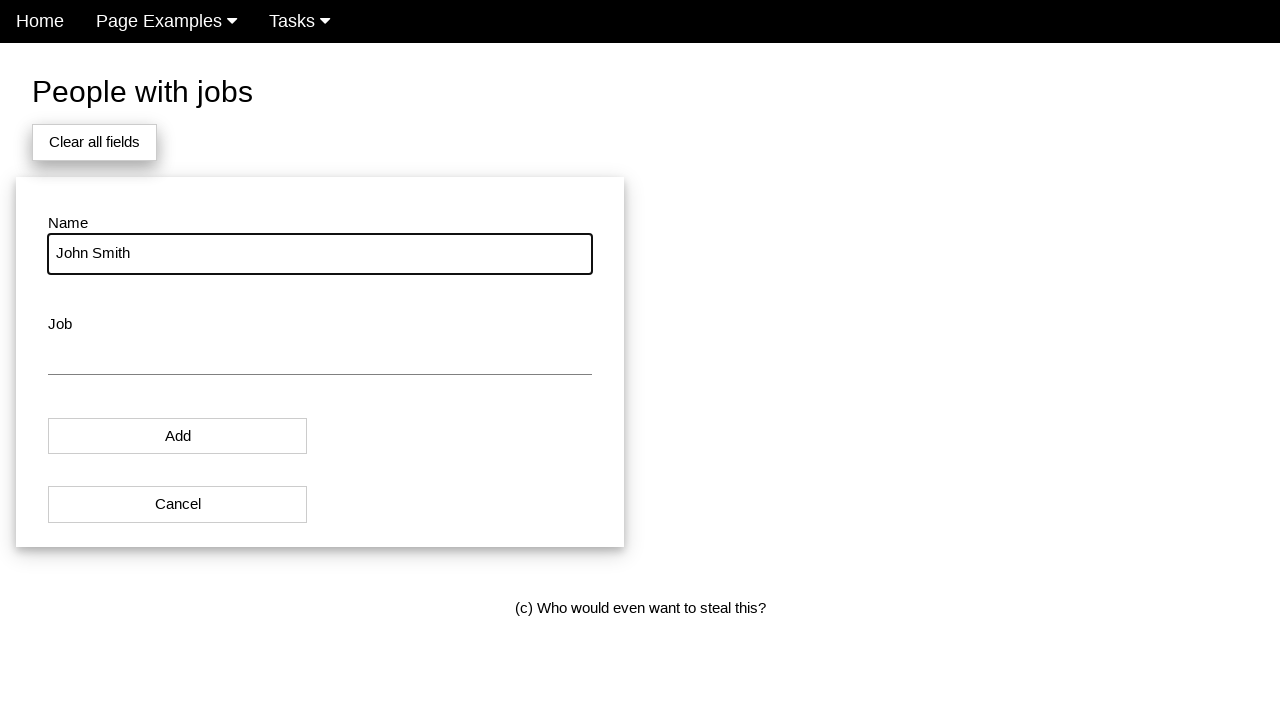

Filled in the job field with 'Software Engineer' on #job
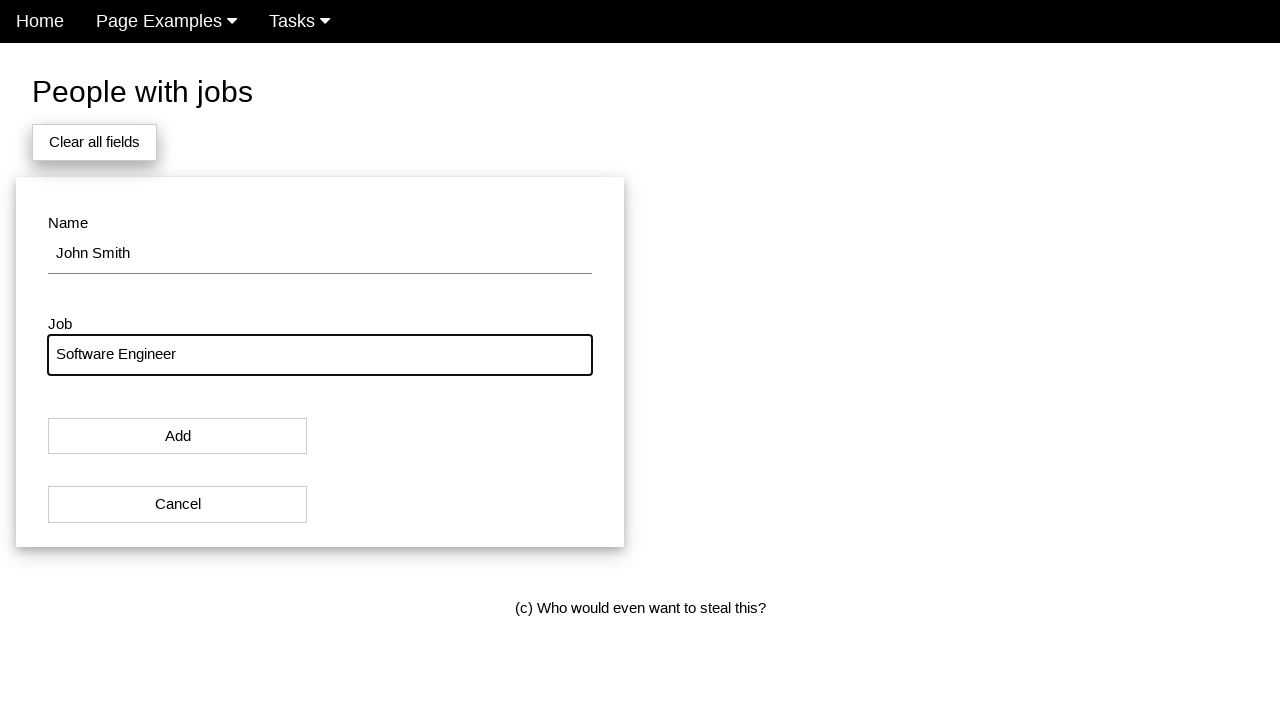

Clicked the 'Add' button to submit the new person record at (178, 436) on (//button[normalize-space(text())='Add'])[1]
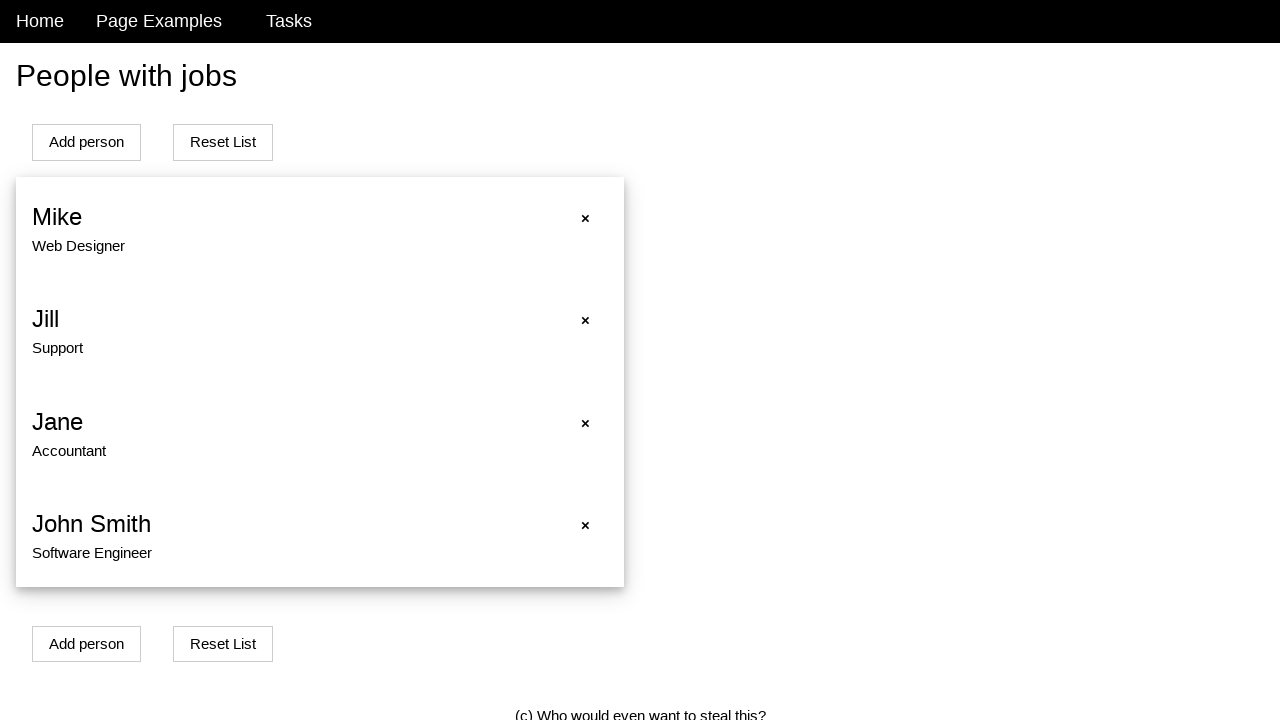

Redirected back to the list of people page
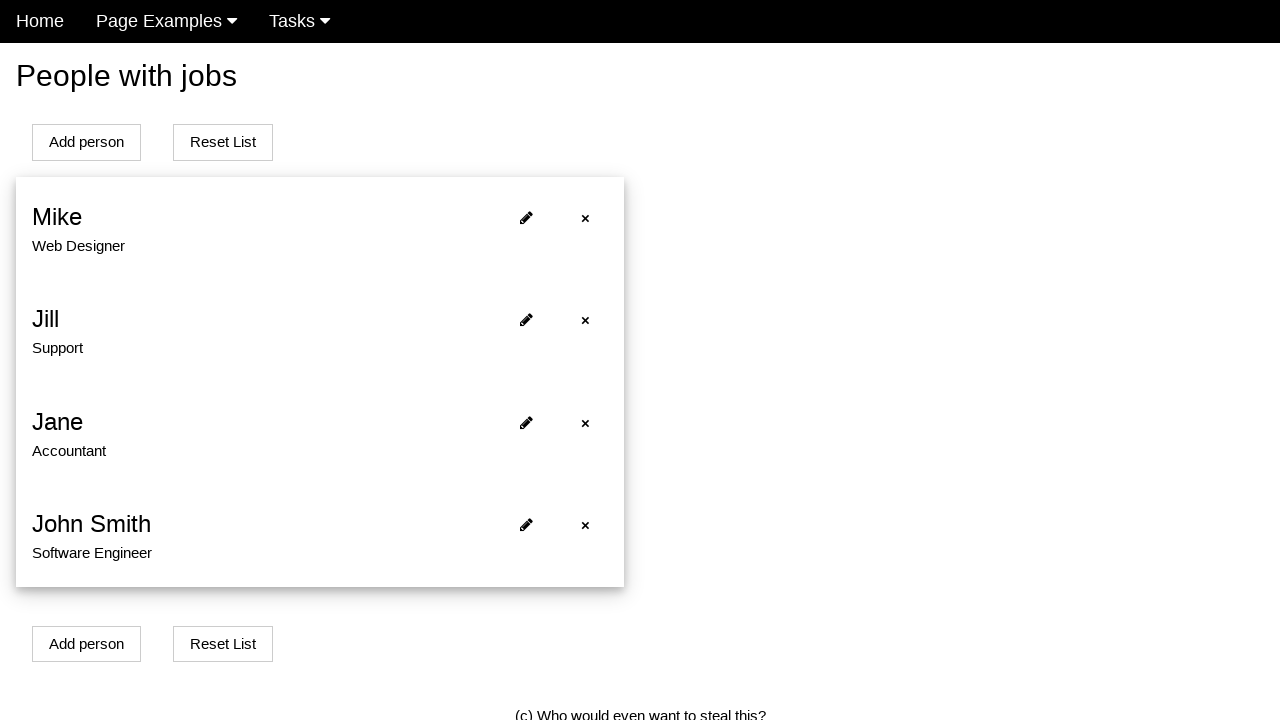

Verified that the page loaded and record count element is present
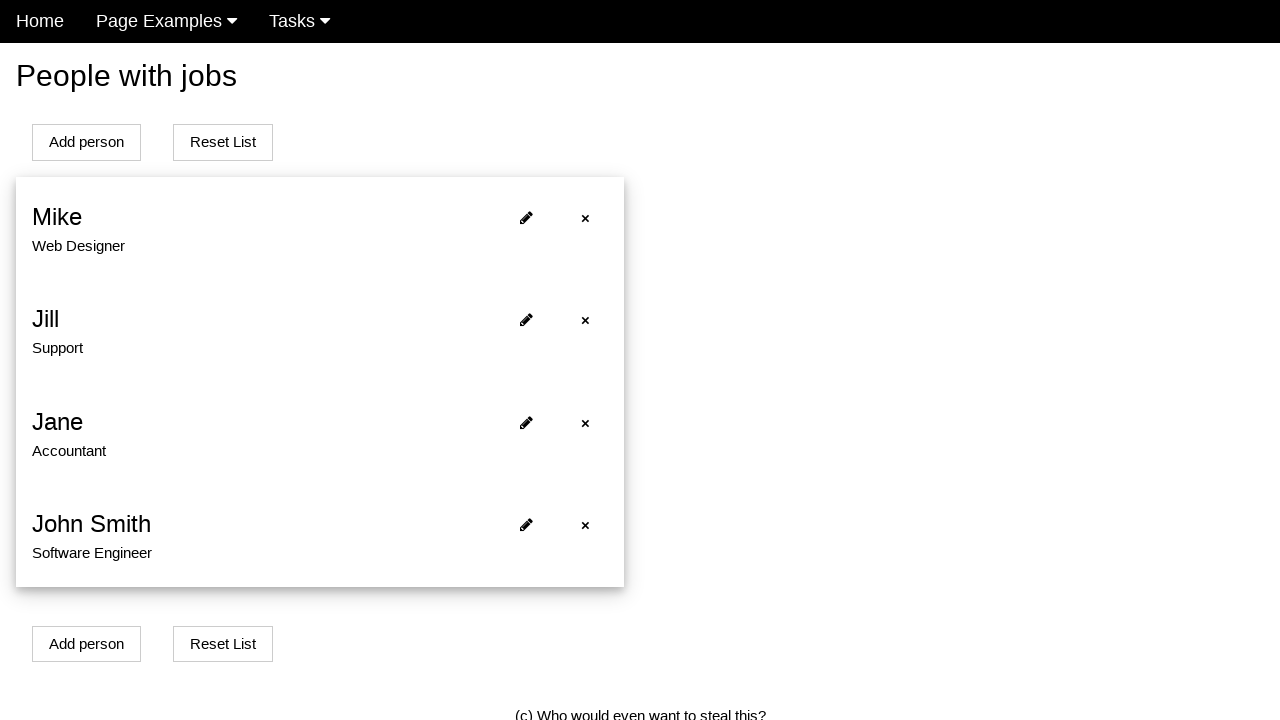

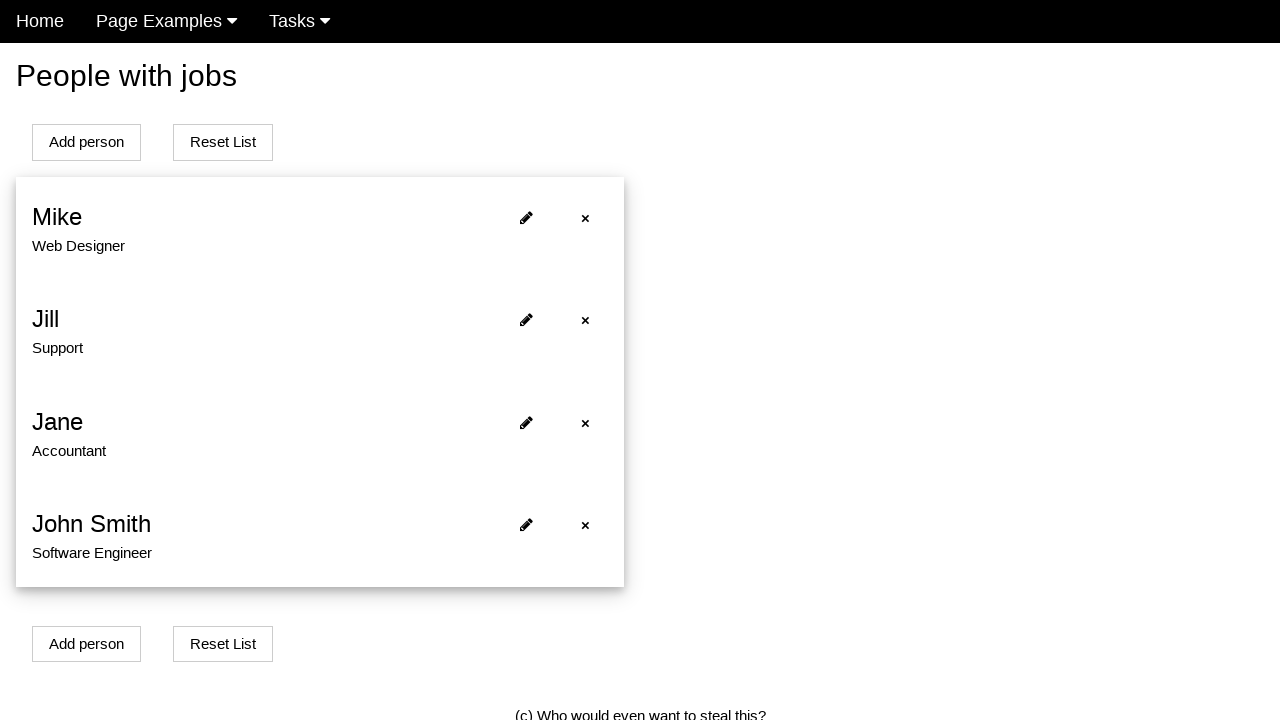